Tests navigation to Team page and verifies external links are present

Starting URL: http://www.99-bottles-of-beer.net/

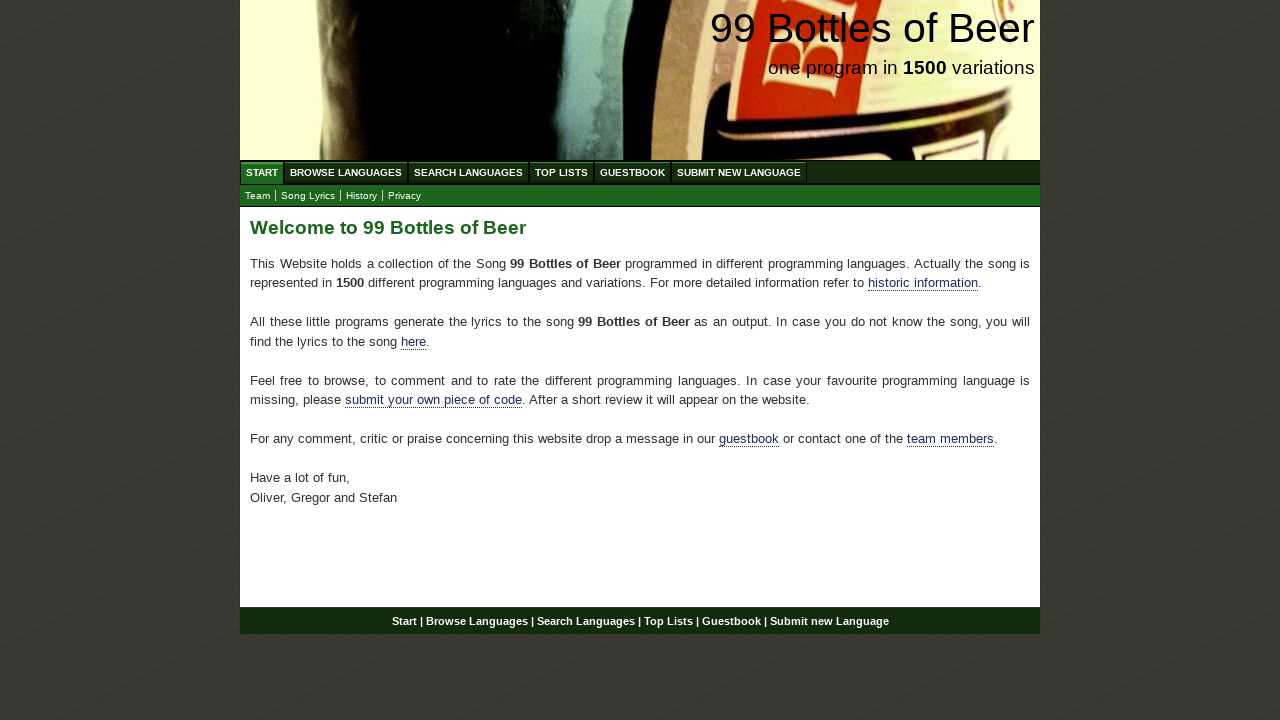

Clicked Team submenu link at (258, 196) on a[href='team.html']
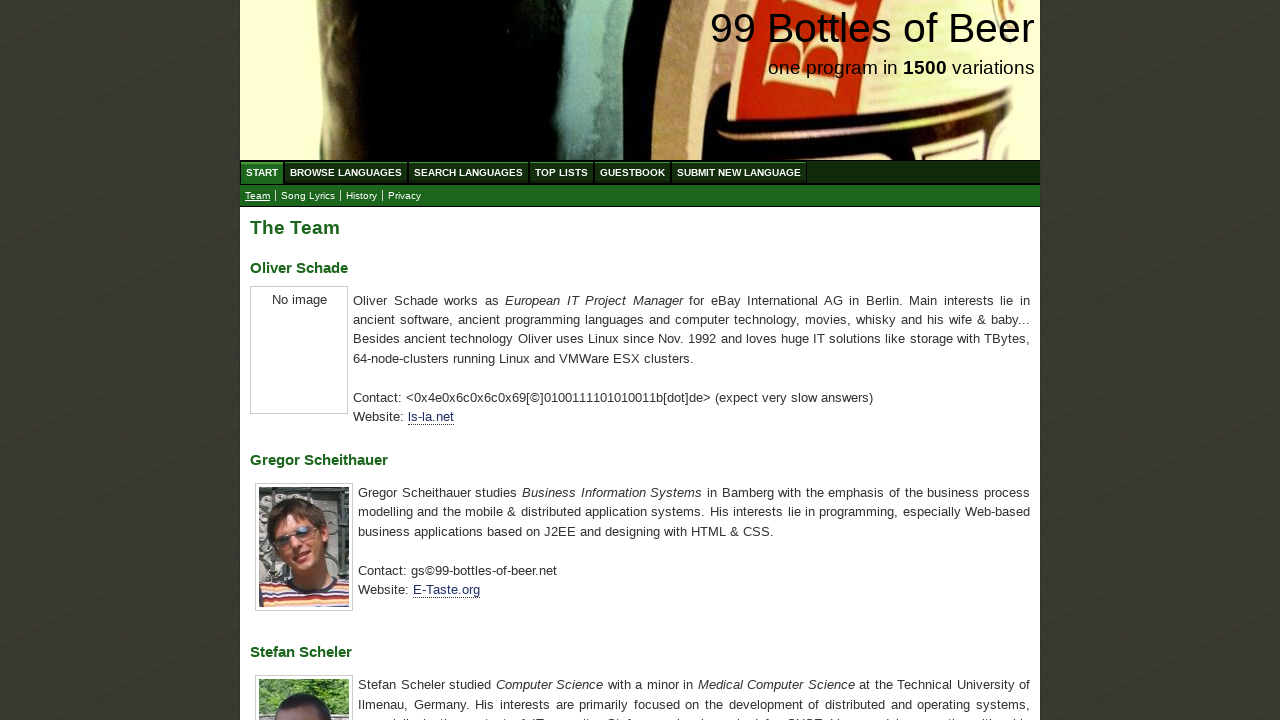

Team page main content loaded
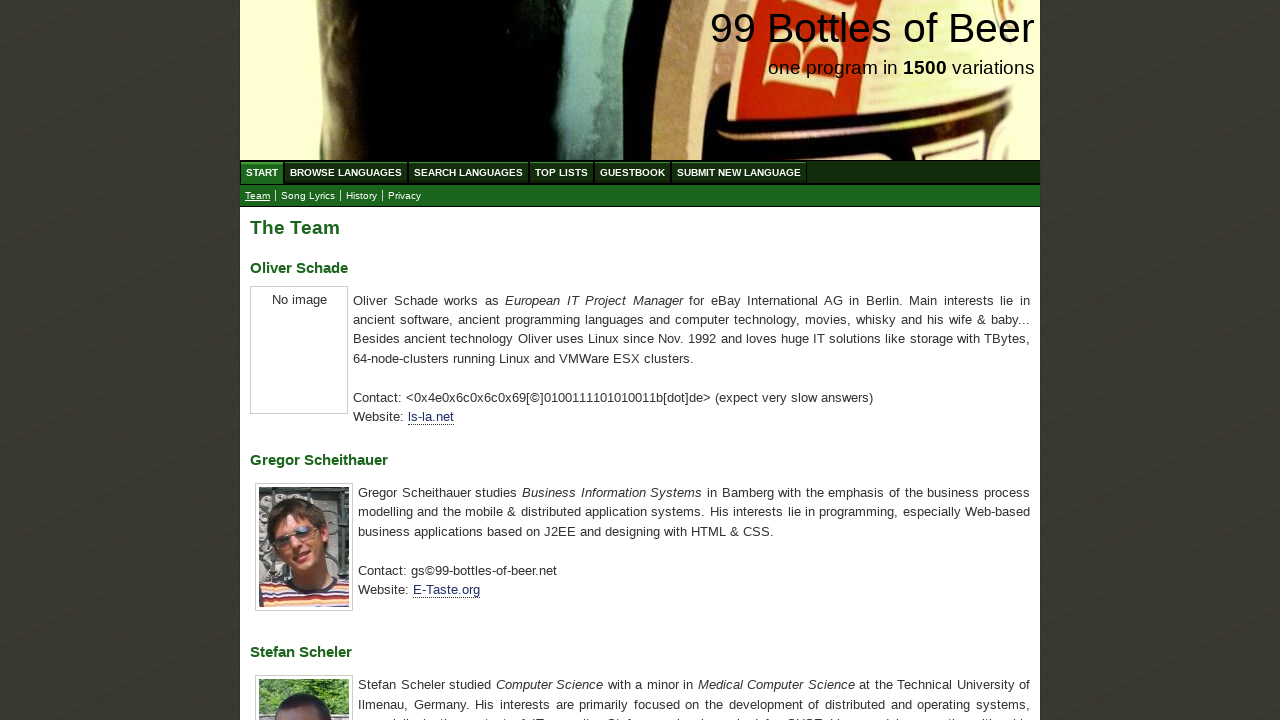

Verified external link 'ls-la.net' is visible on Team page
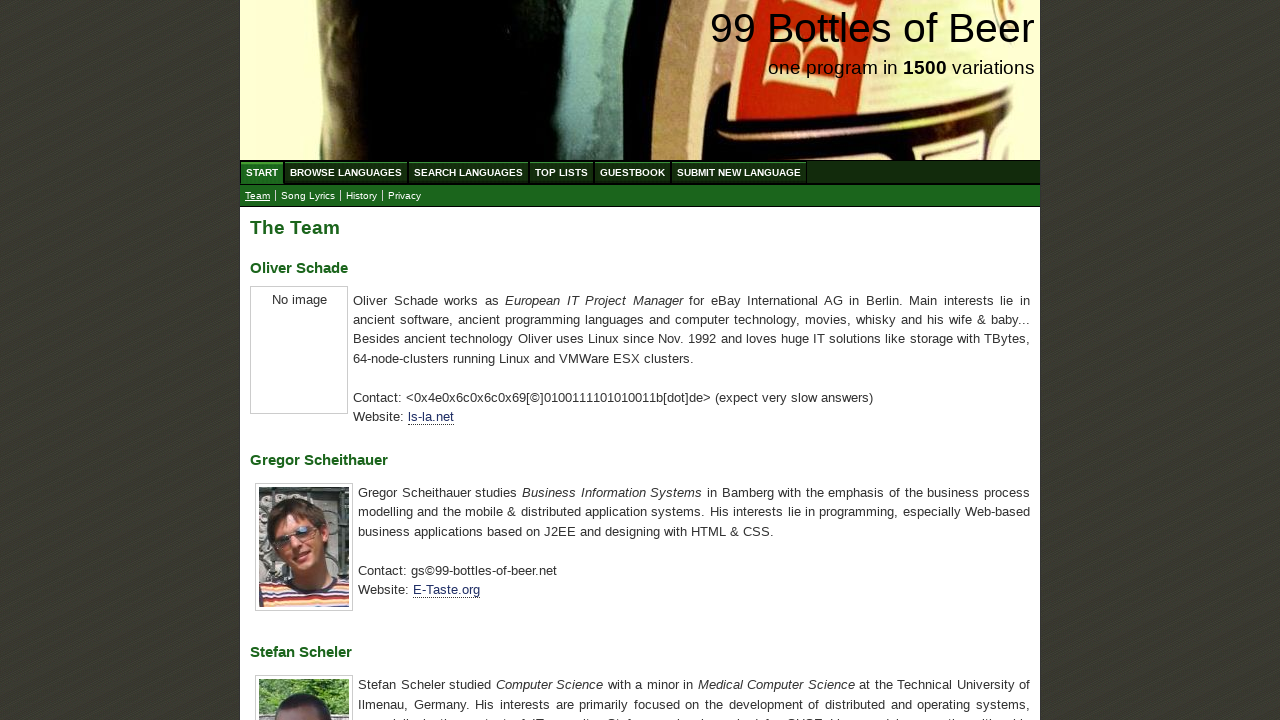

Verified external link 'E-Taste.org' is visible on Team page
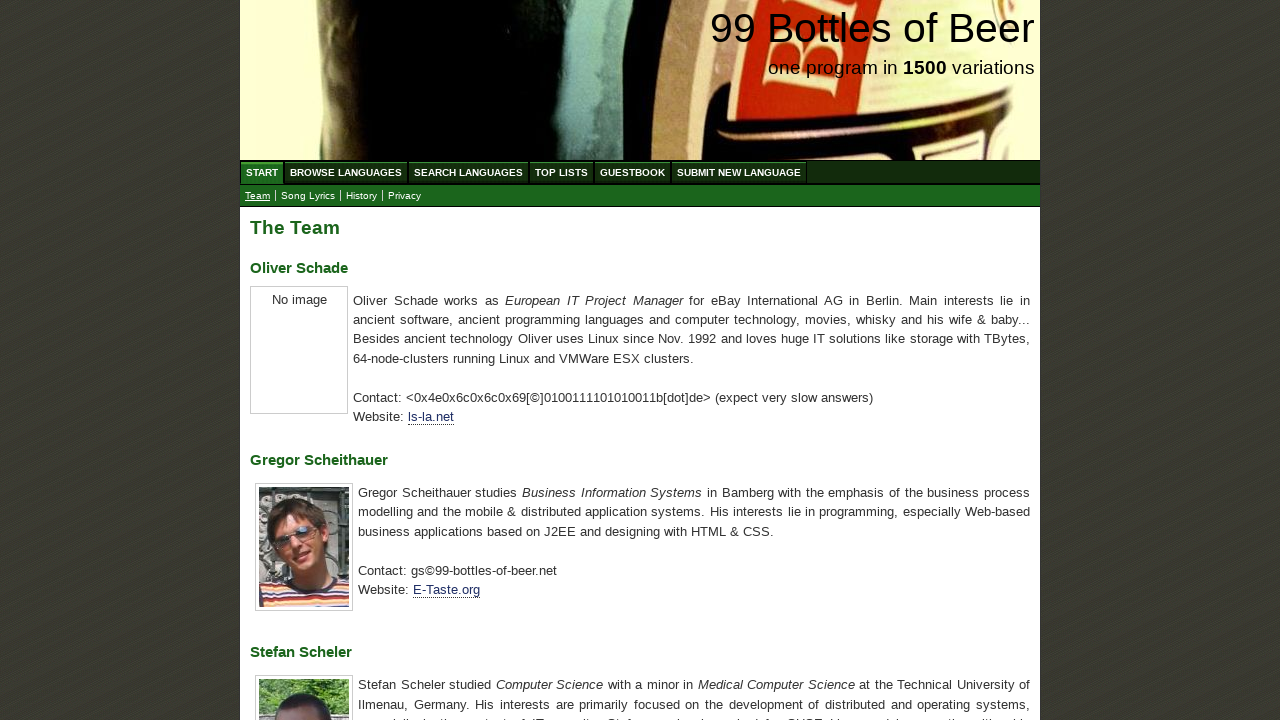

Verified external link 'sts.synflood.de' is visible on Team page
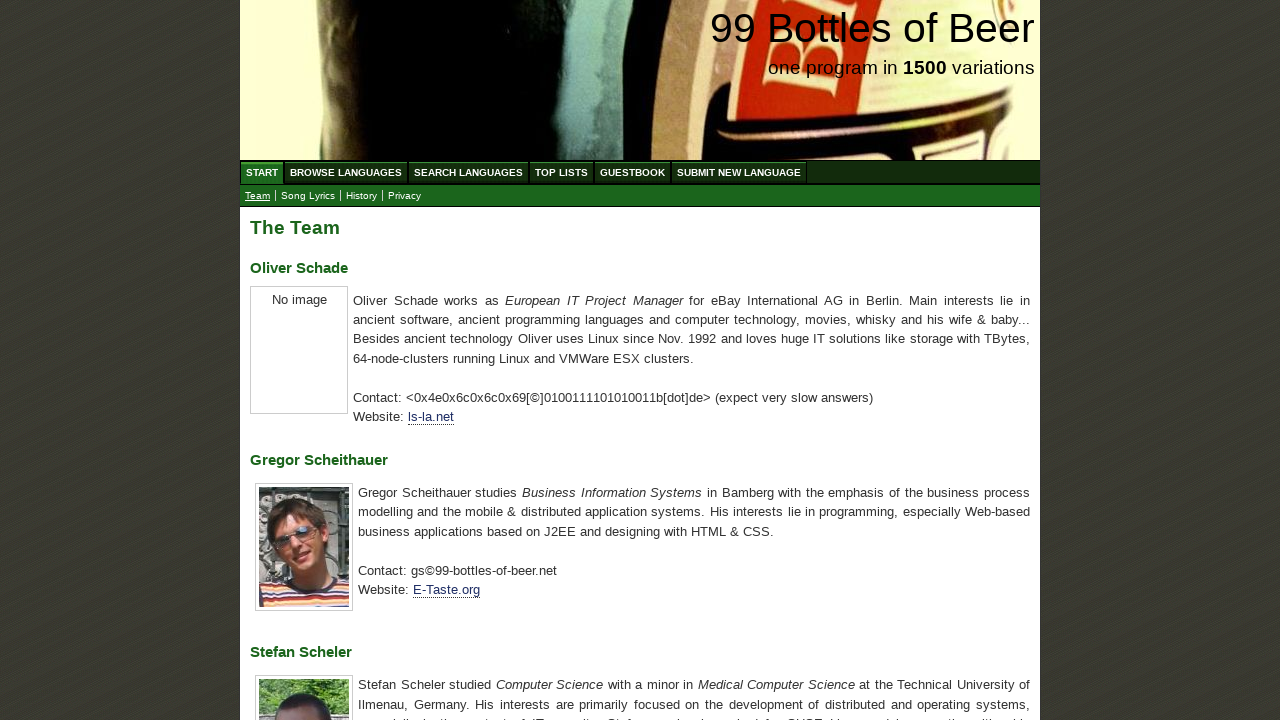

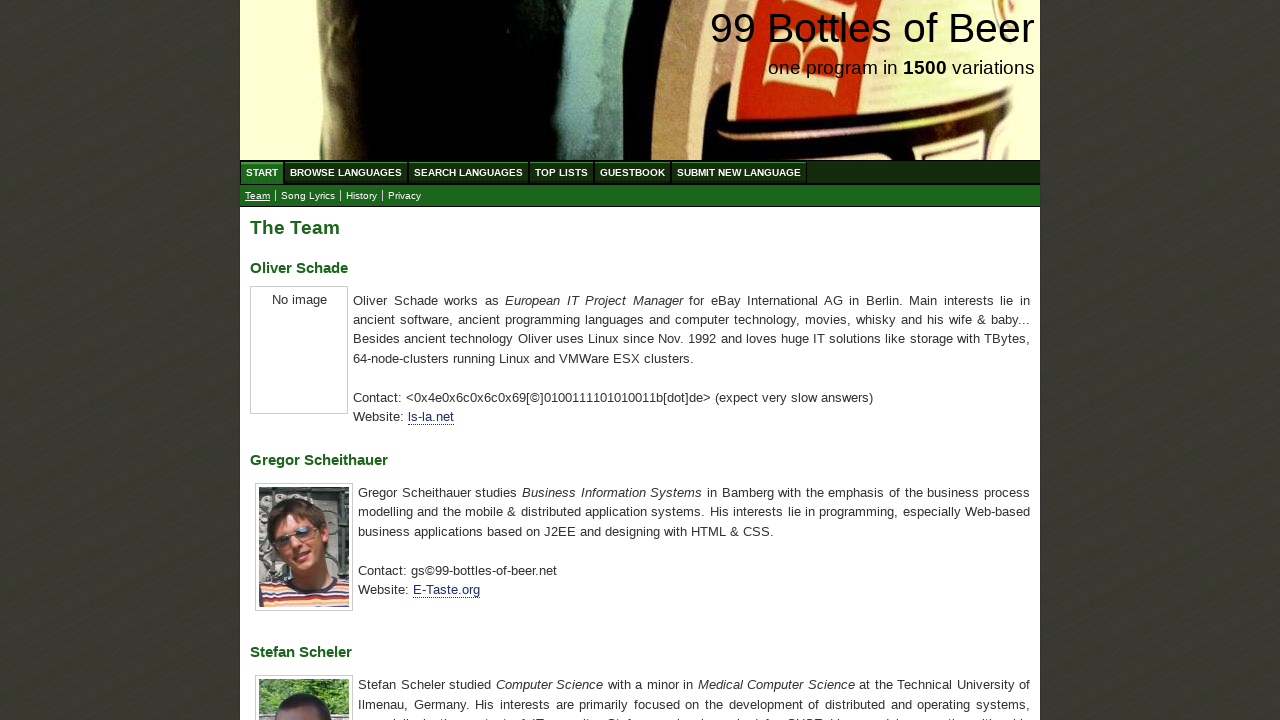